Tests checkbox functionality by verifying the checkbox is displayed and enabled, then clicking it to select it and verifying the selection state changes

Starting URL: https://prafpawar11.github.io/checkbox.html

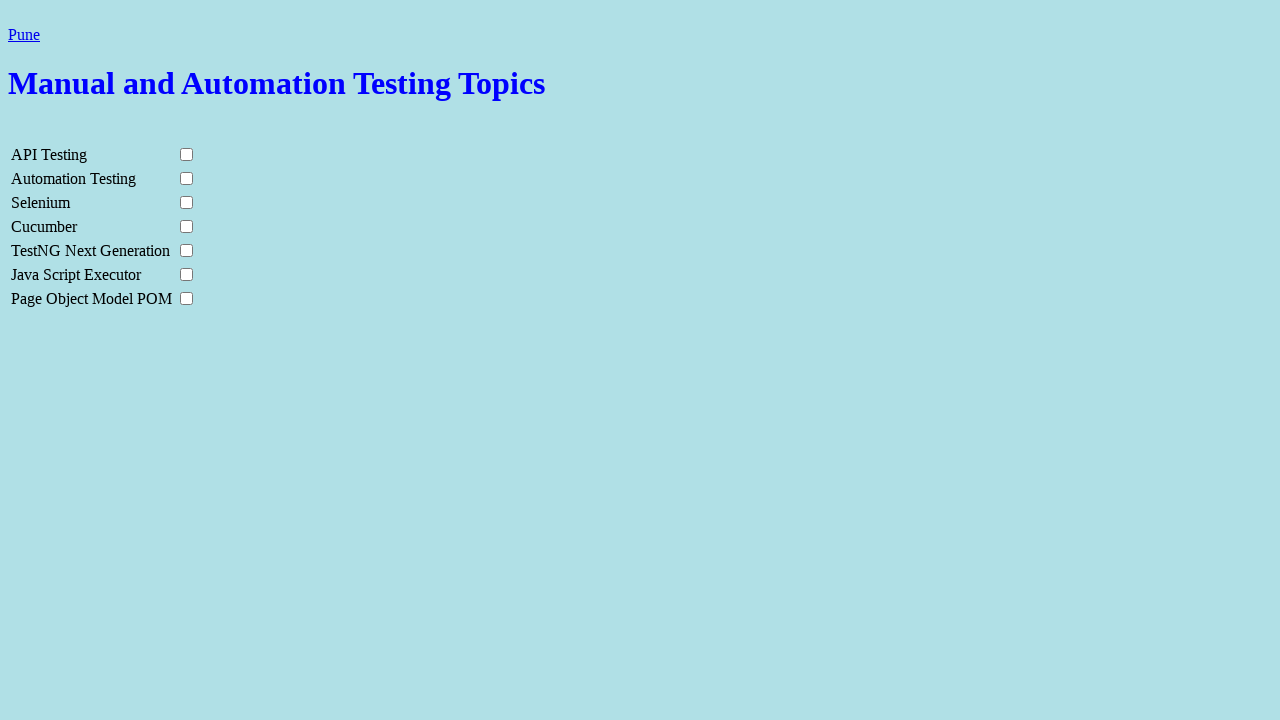

Located checkbox element with name 'API Testing'
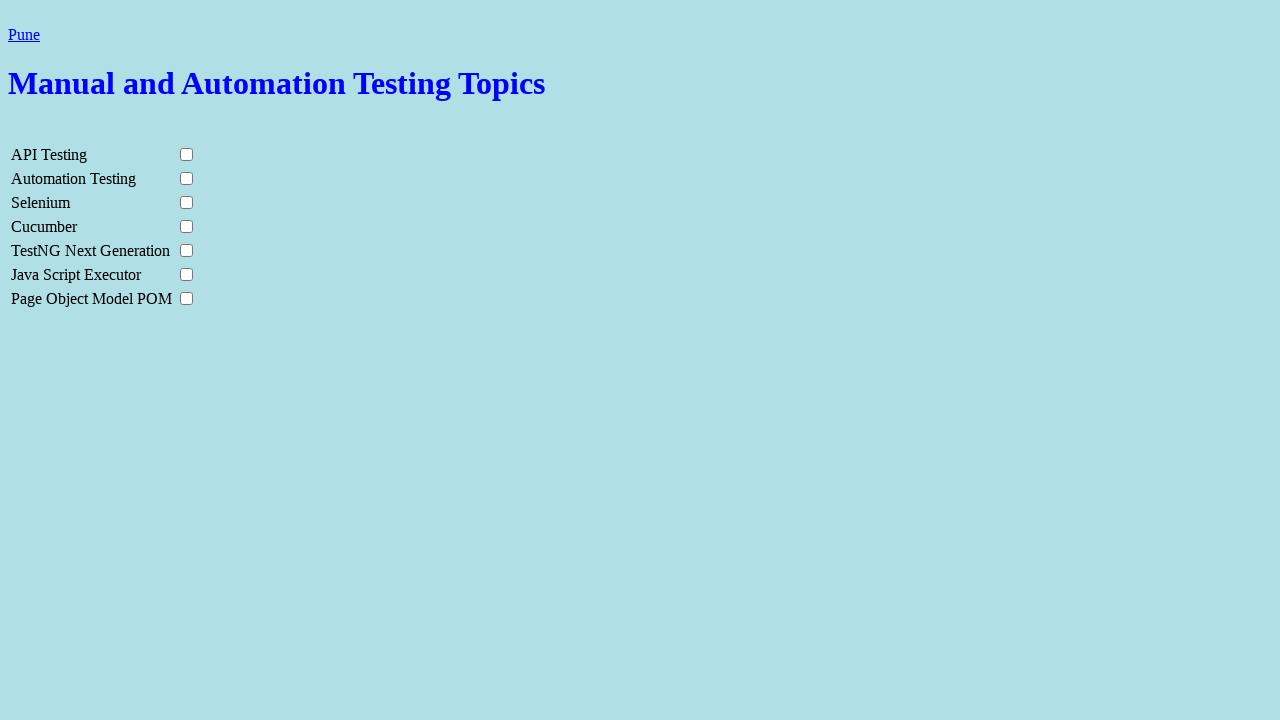

Verified checkbox is visible
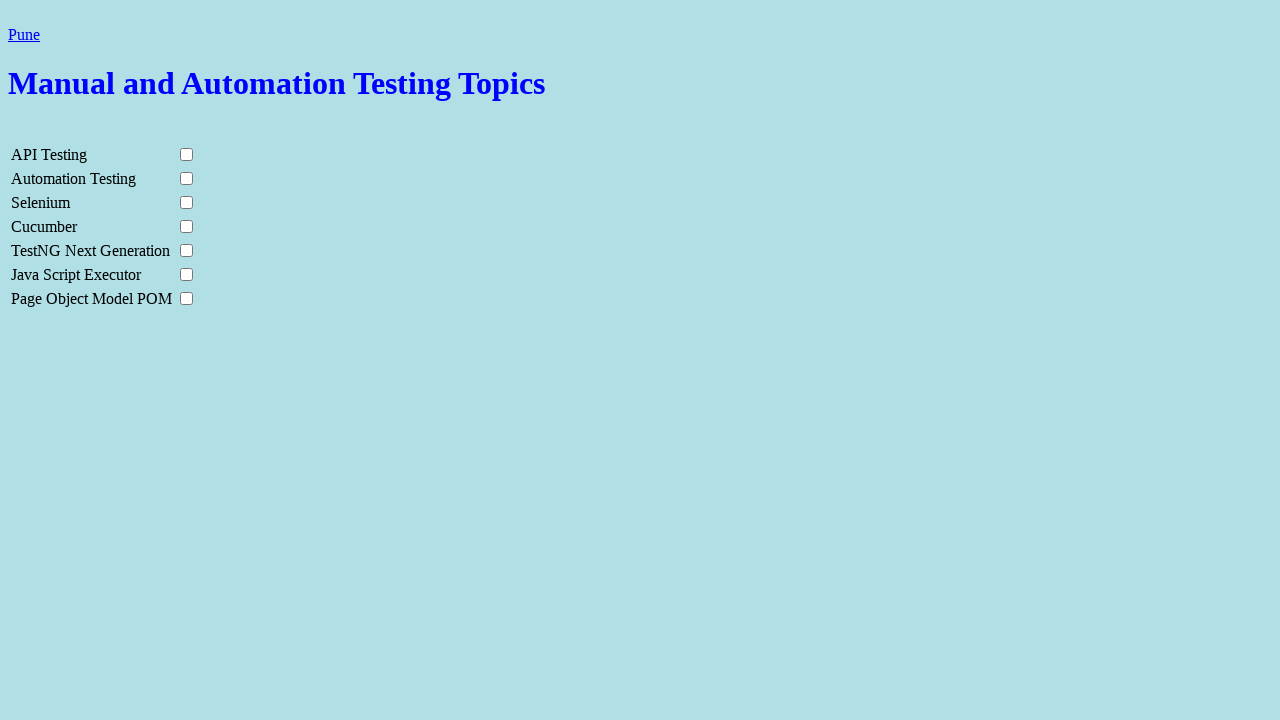

Clicked checkbox to select it at (186, 154) on [name='API Testing']
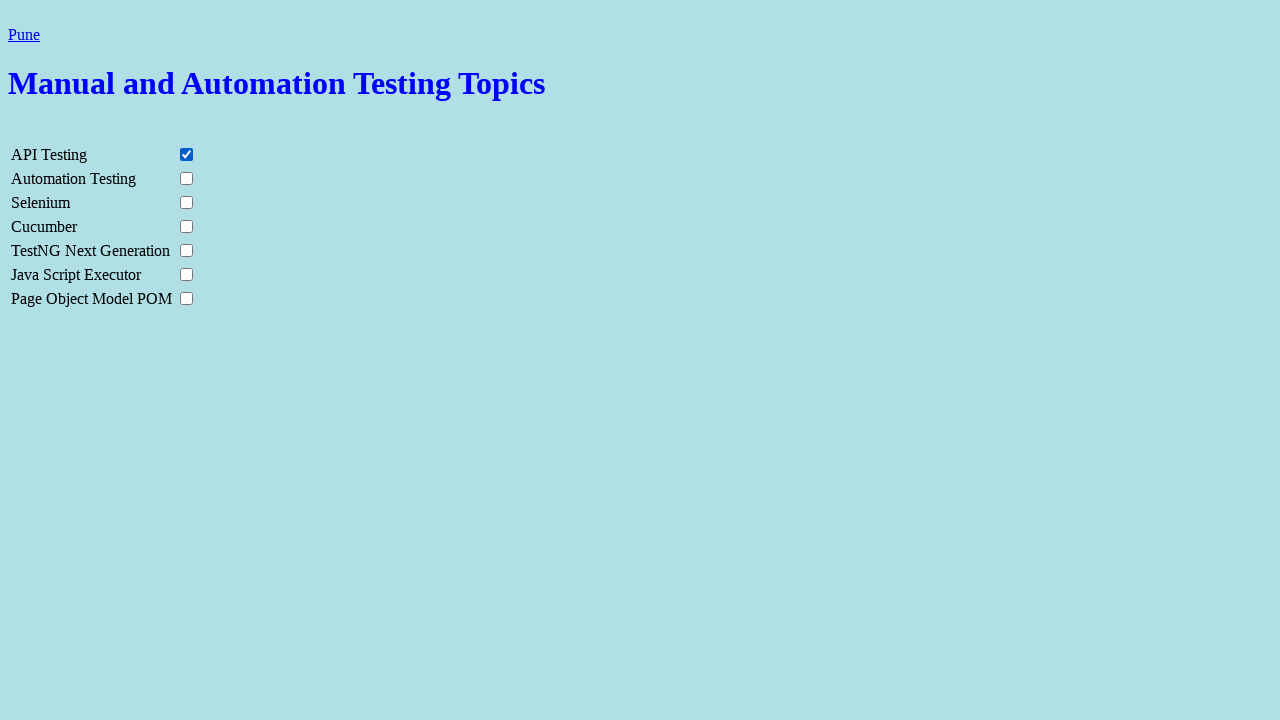

Waited 500ms for checkbox state change to register
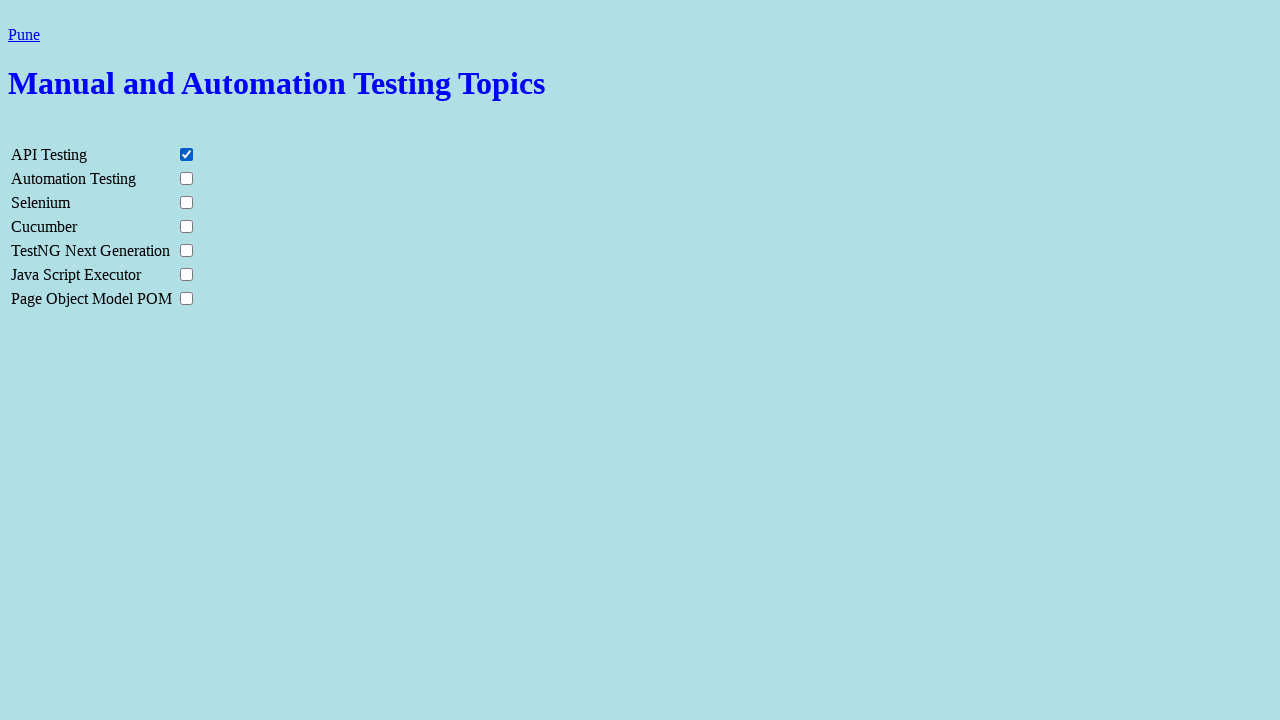

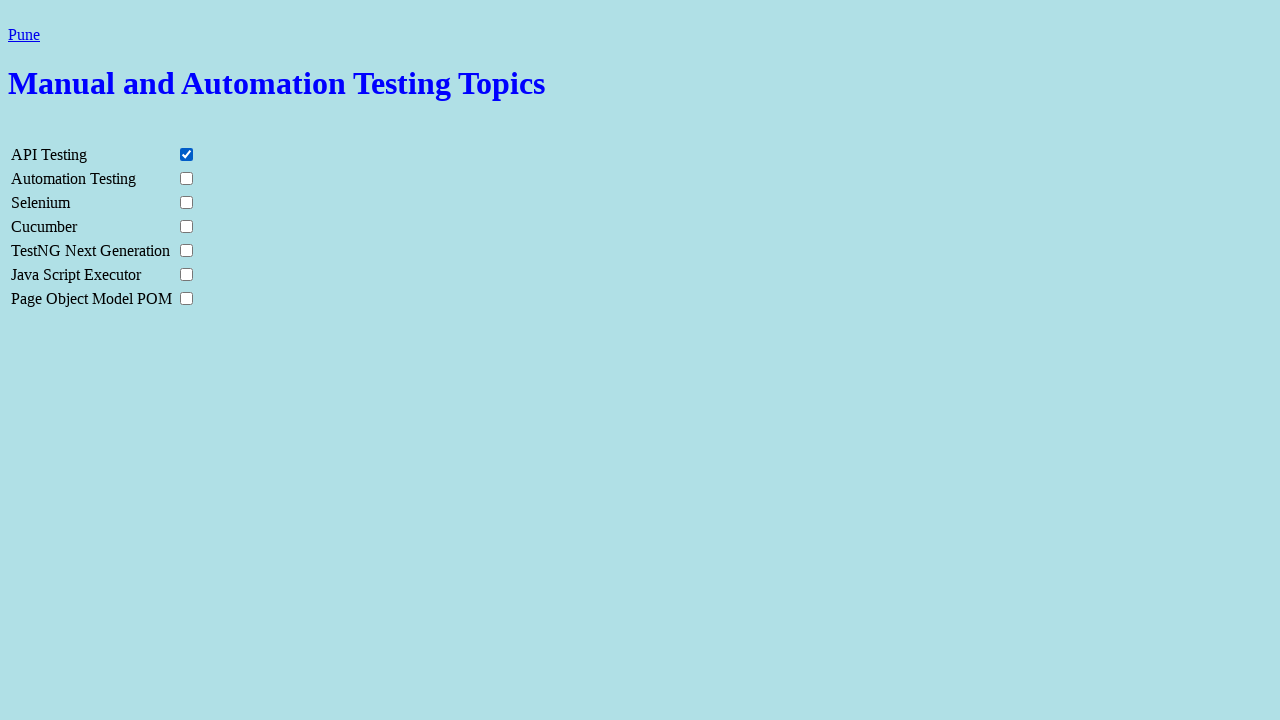